Tests dragging an element to a new position on the page

Starting URL: https://jqueryui.com/draggable/

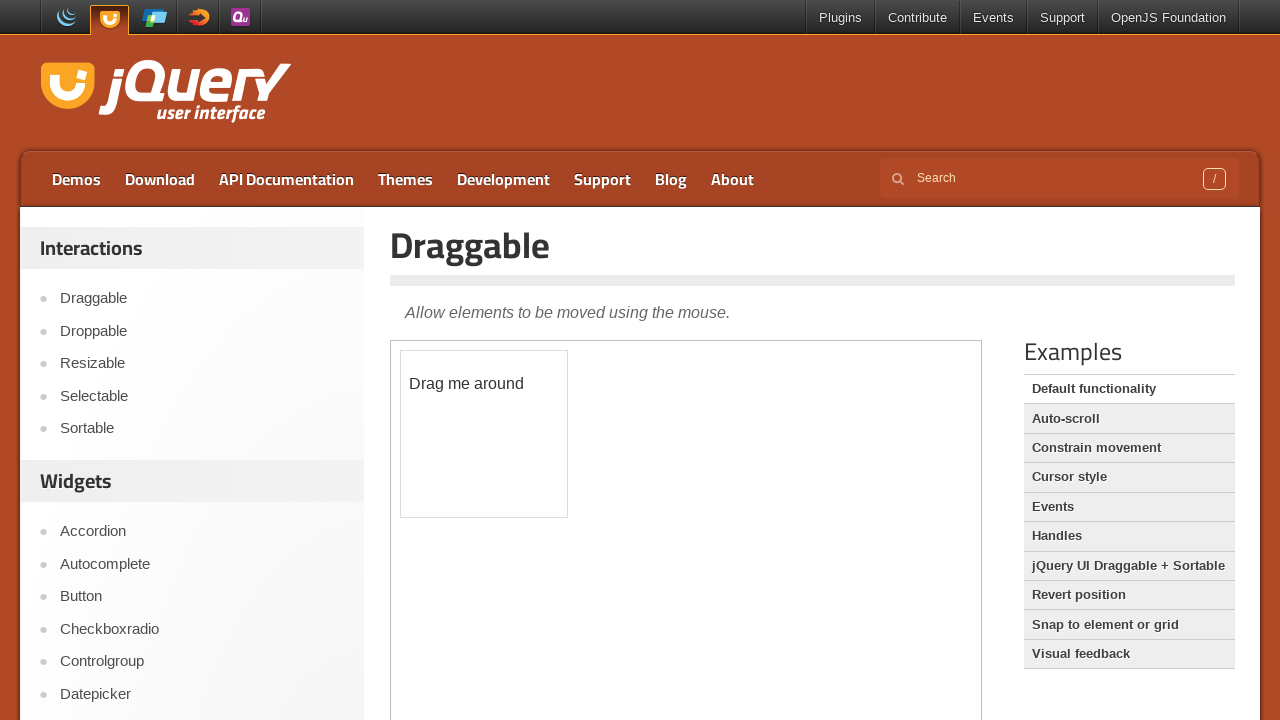

Located demo iframe
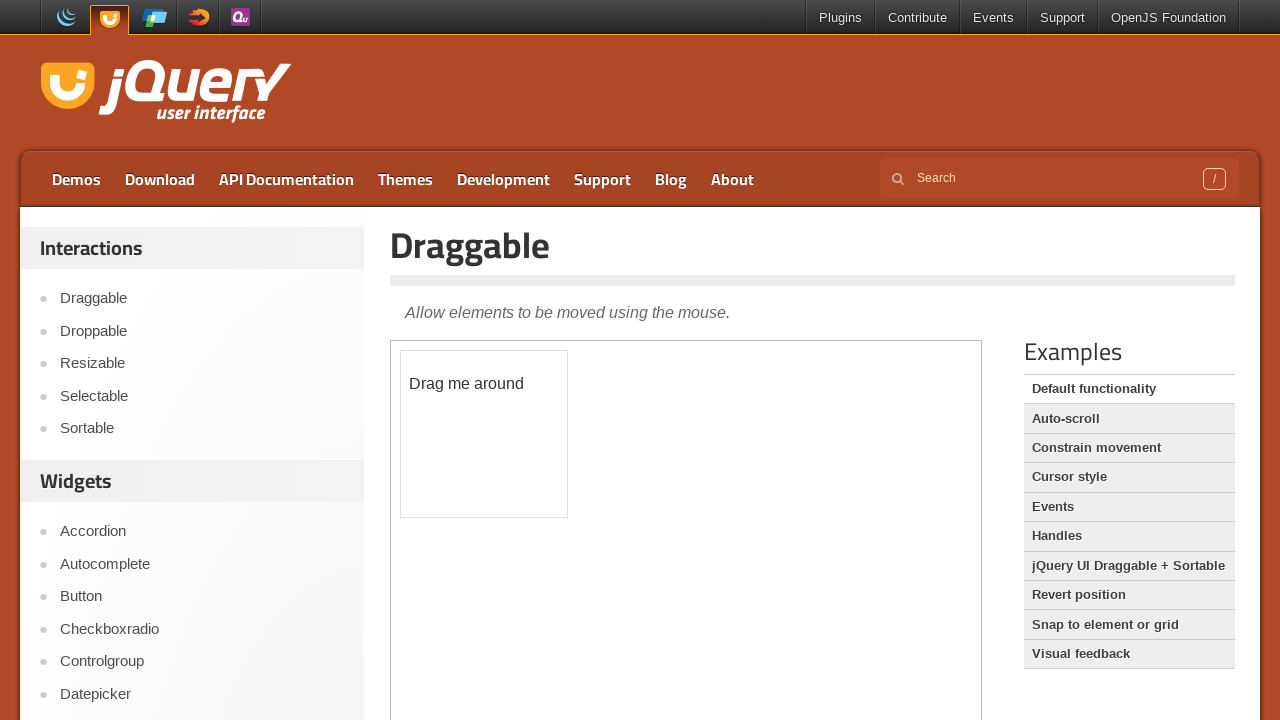

Located draggable element
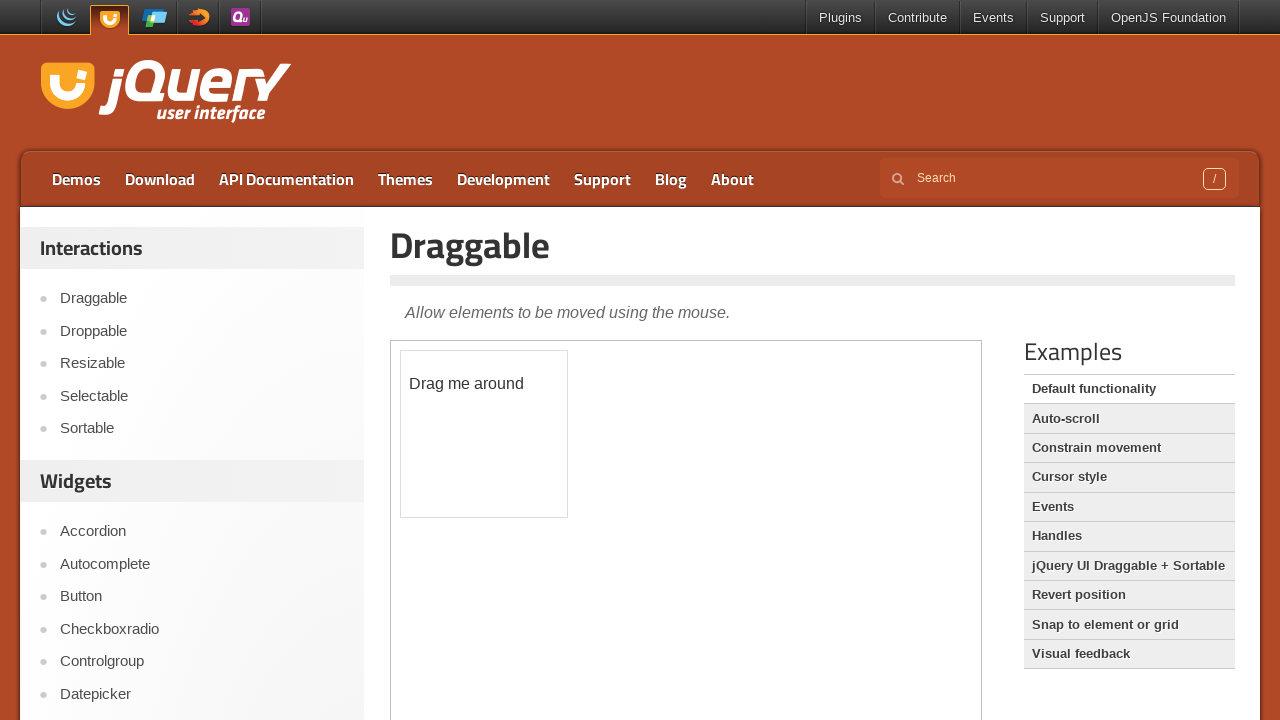

Retrieved bounding box of draggable element
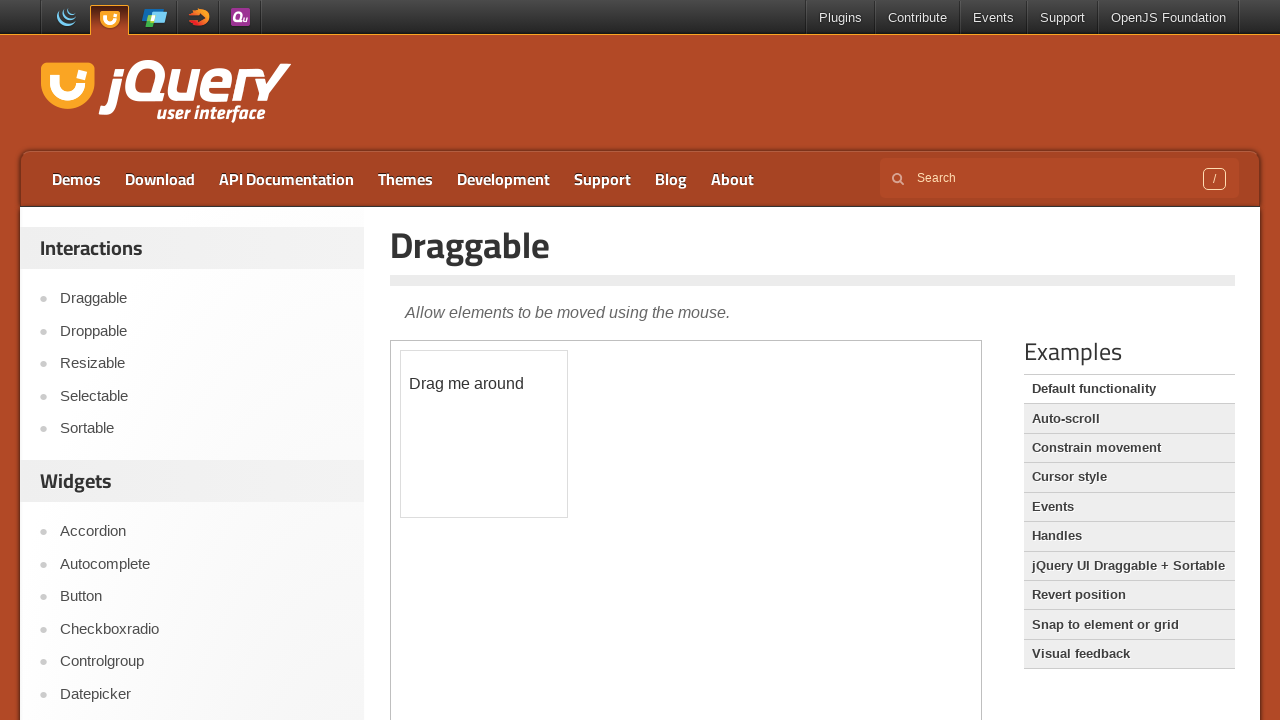

Moved mouse to center of draggable element at (484, 434)
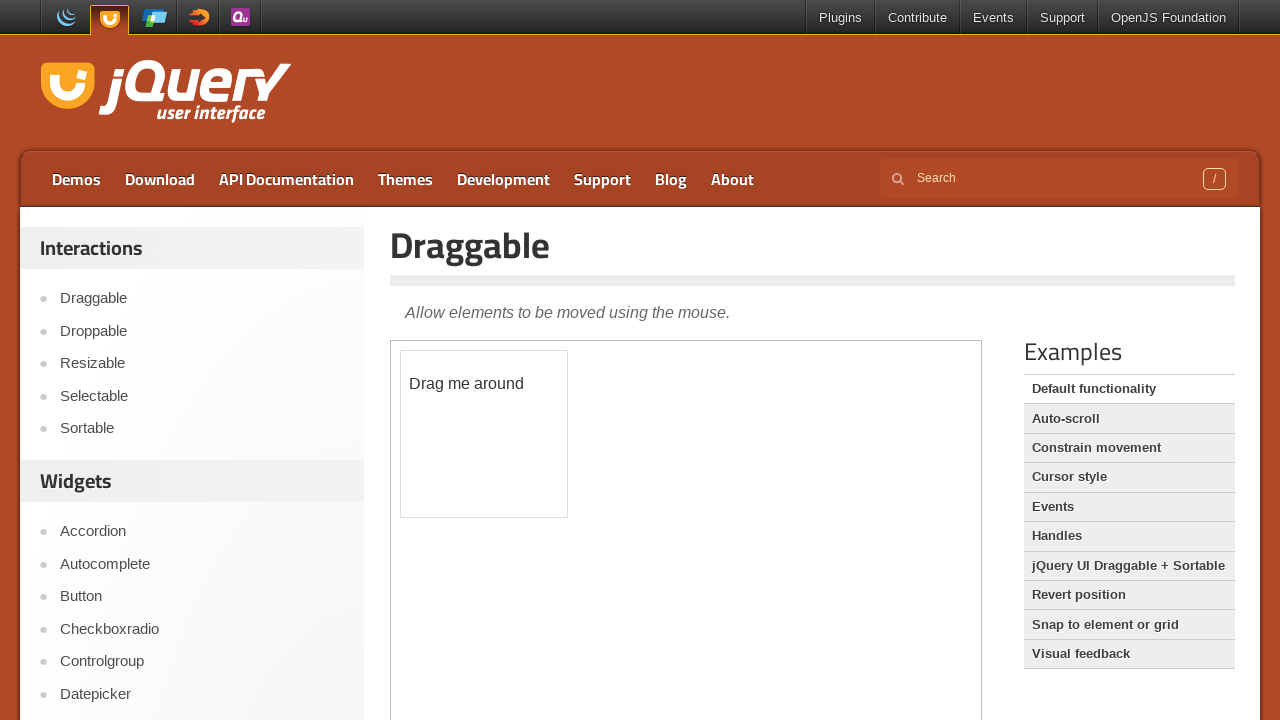

Pressed mouse button down to start drag at (484, 434)
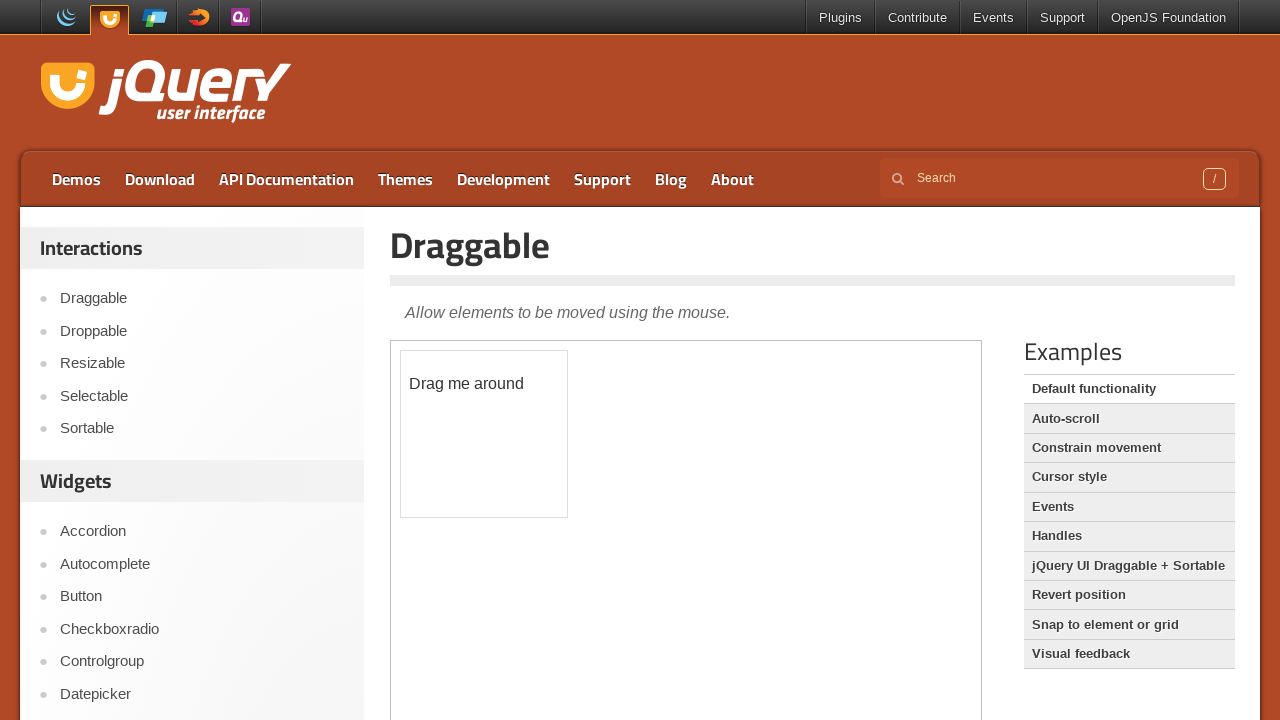

Dragged element 50px right and 50px down at (534, 484)
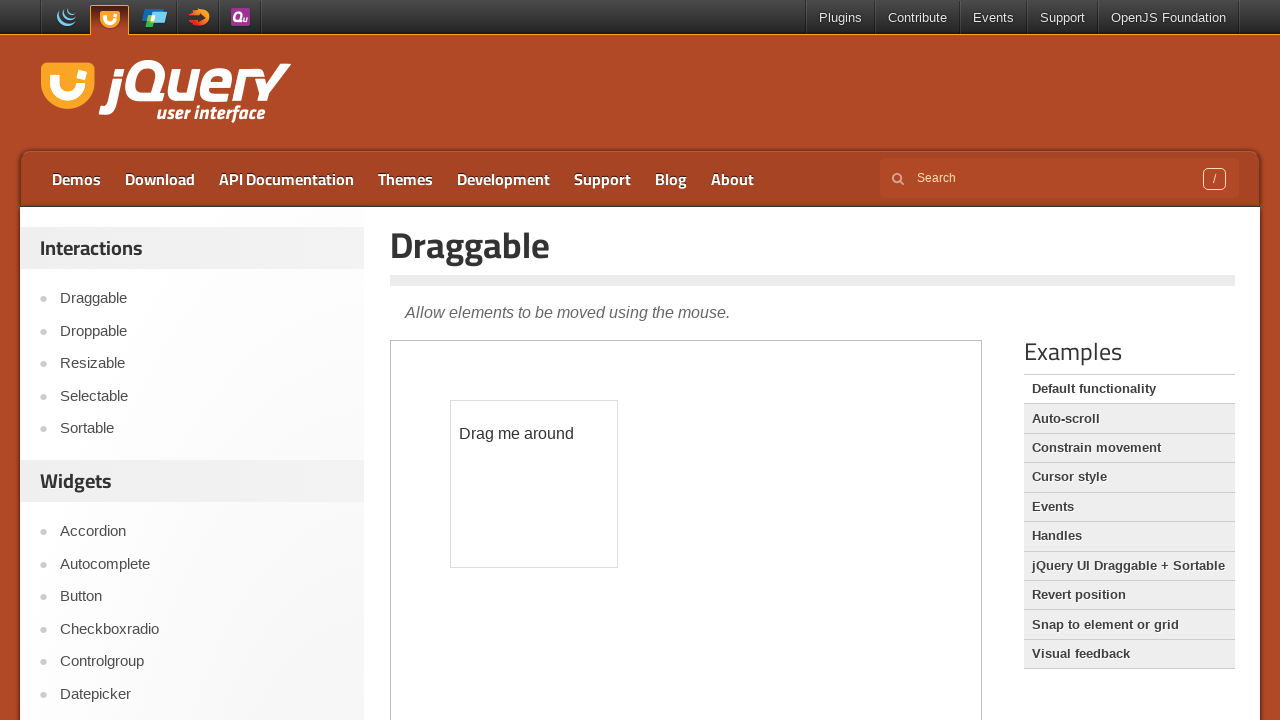

Released mouse button to complete drag at (534, 484)
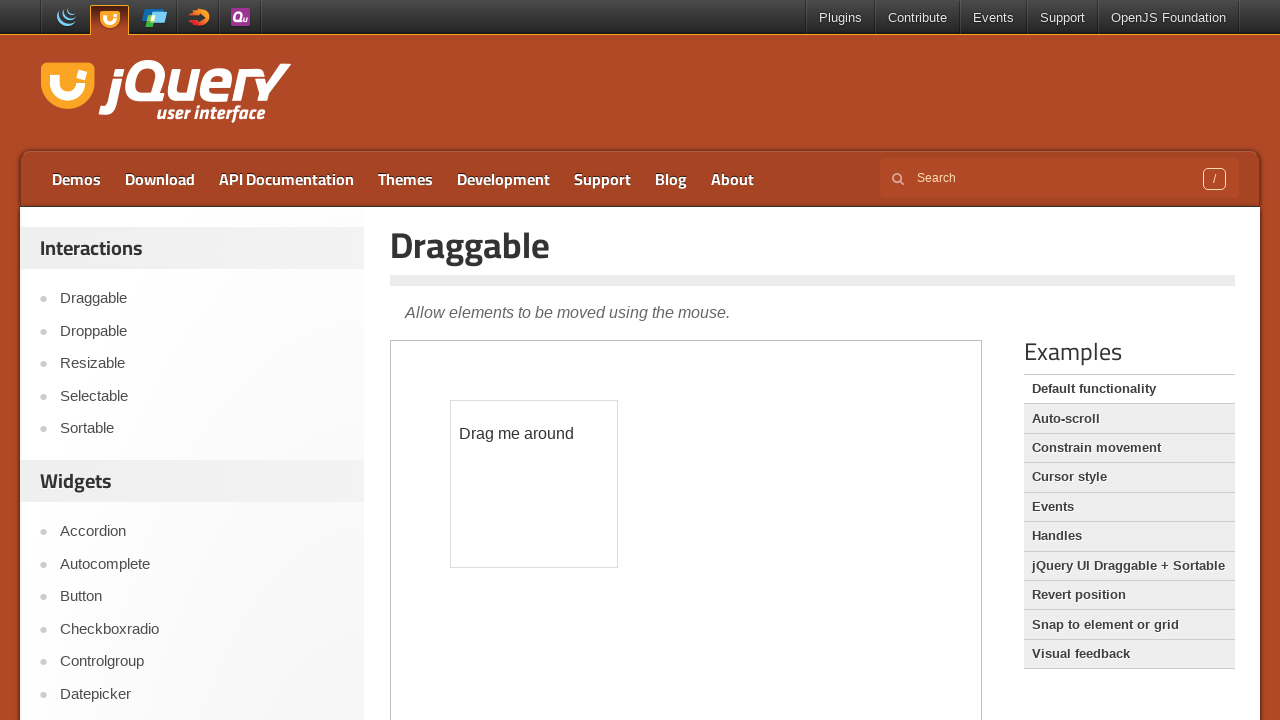

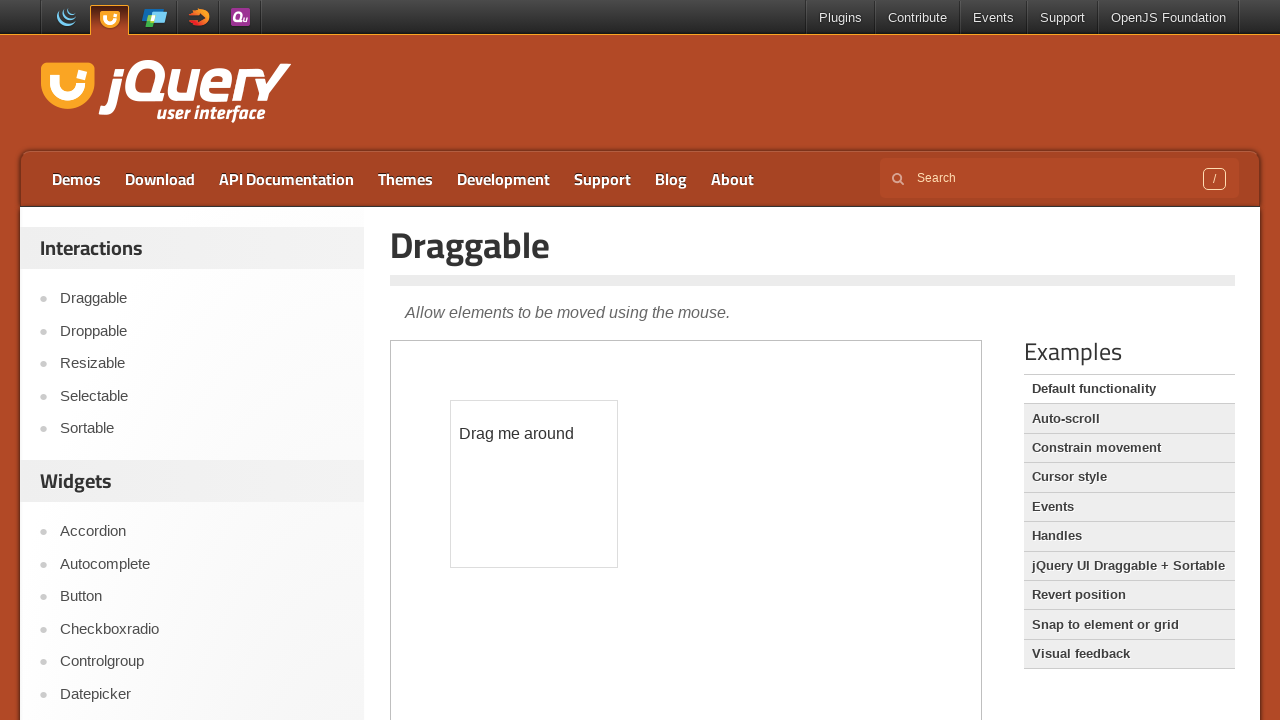